Navigates to the search page and clicks the search button

Starting URL: https://dev.d31i7ifarbmwii.amplifyapp.com/

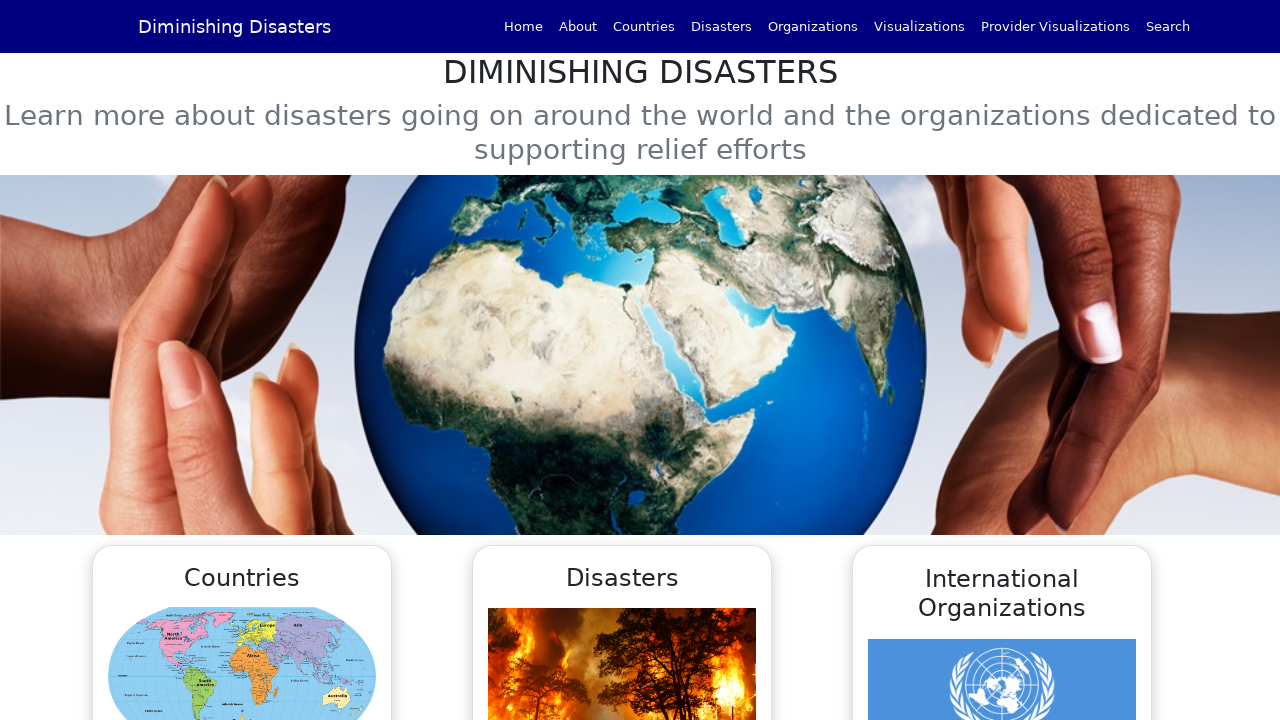

Navigated to the search page
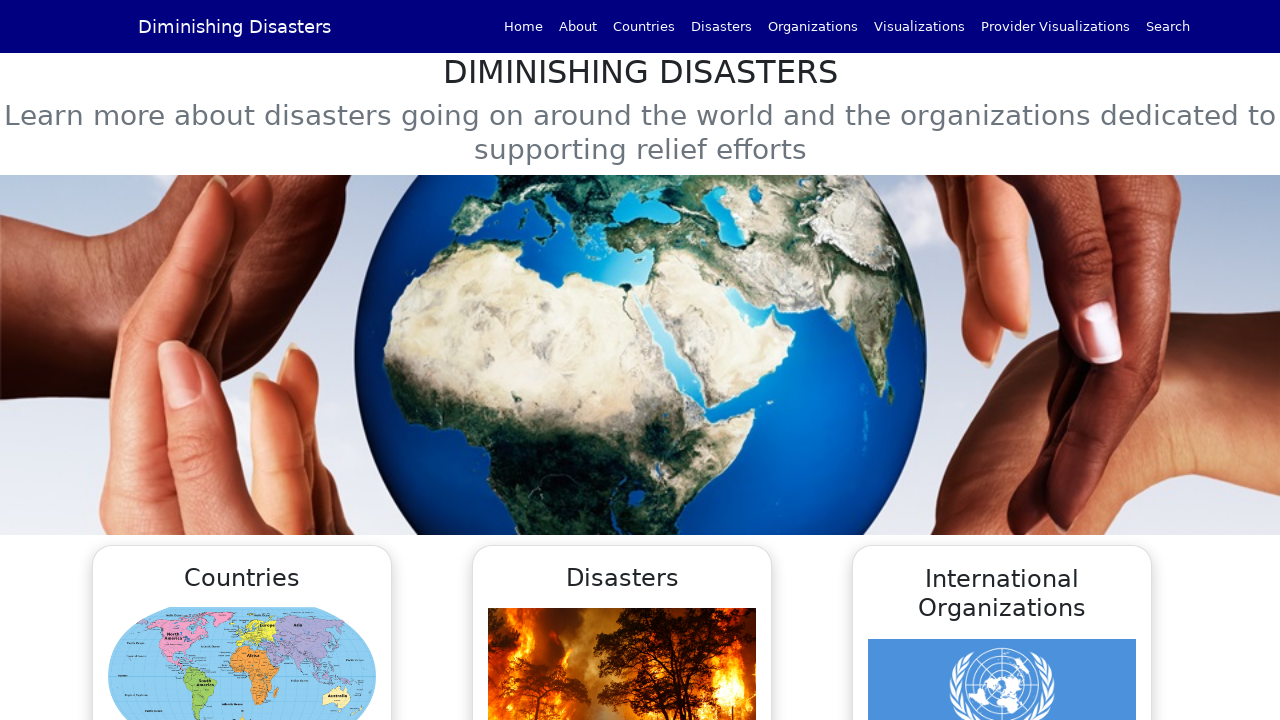

Clicked search button in navbar at (1168, 26) on xpath=/html/body/div/div/nav/div/div/div/a[8]
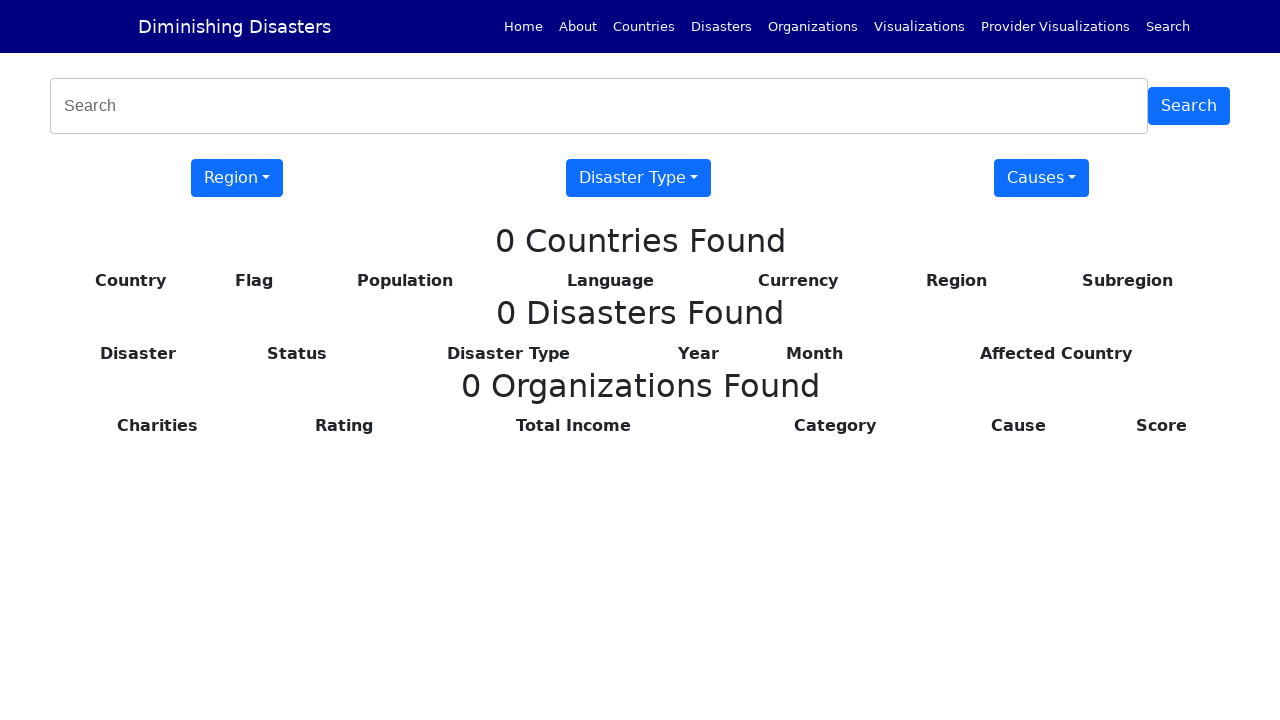

Clicked search button on the search page at (1189, 106) on xpath=/html/body/div/div/div/div[1]/button
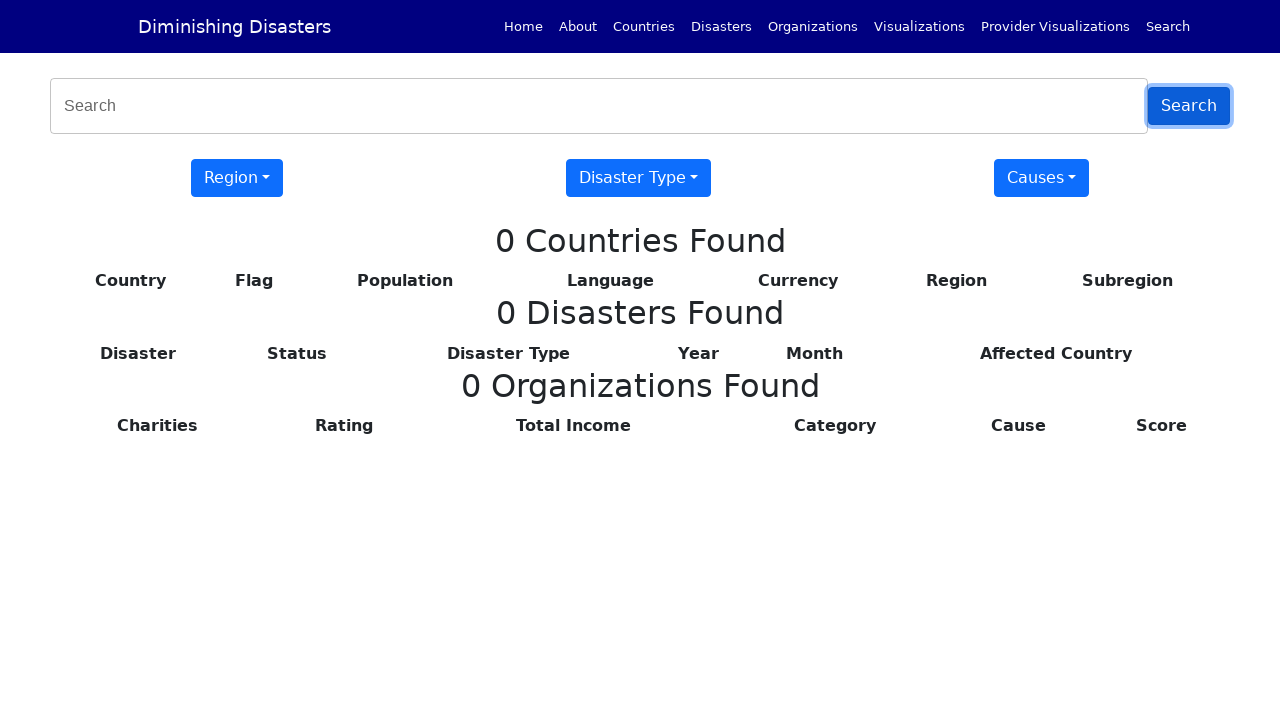

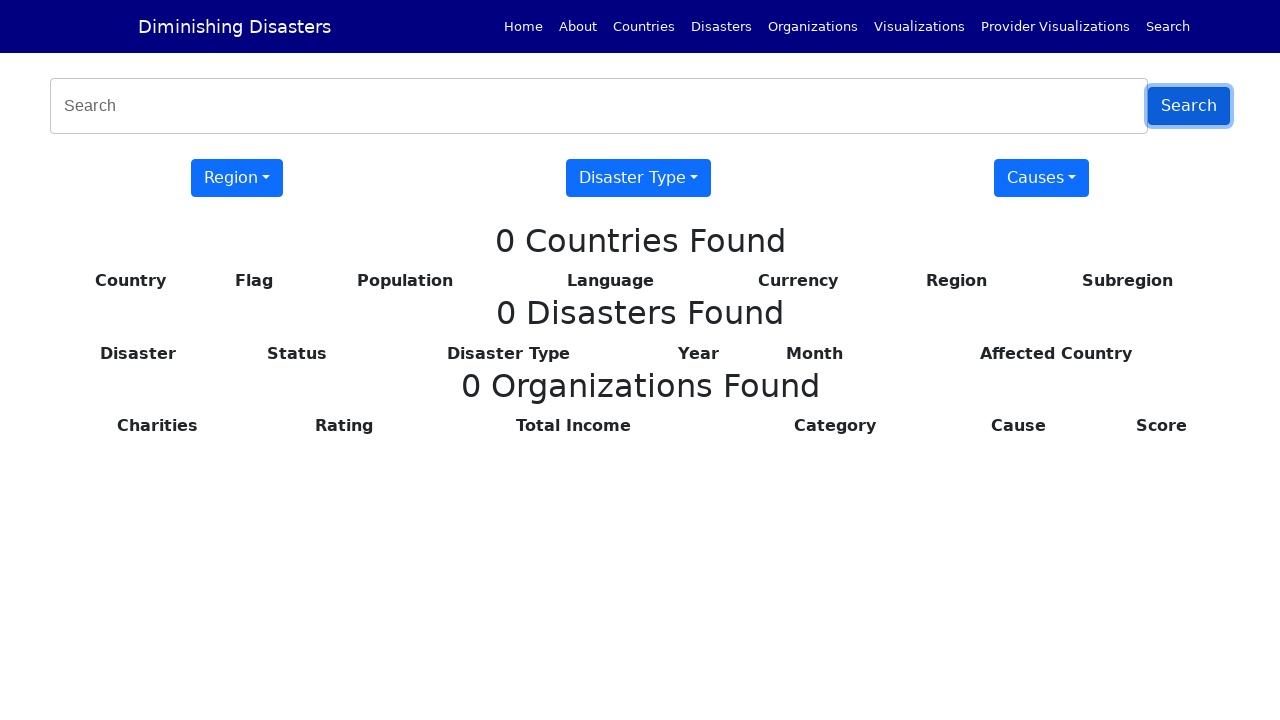